Tests un-marking items as complete by unchecking the checkbox

Starting URL: https://demo.playwright.dev/todomvc

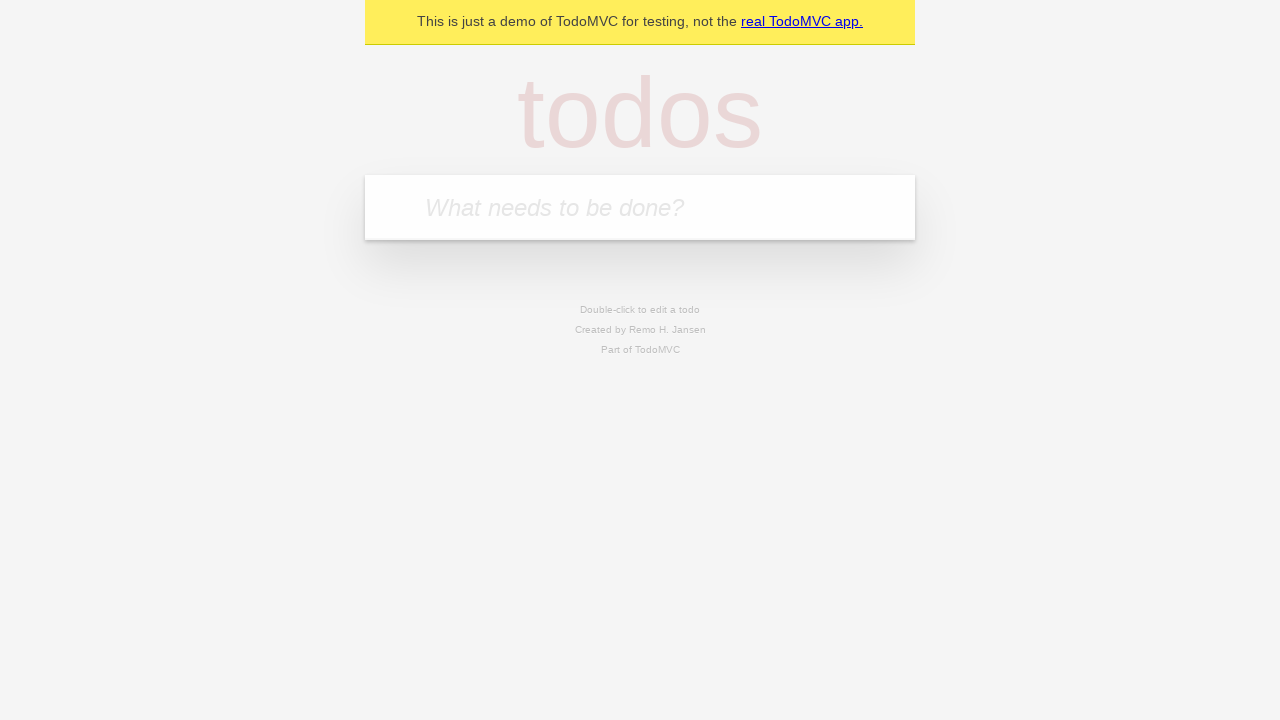

Located the 'What needs to be done?' input field
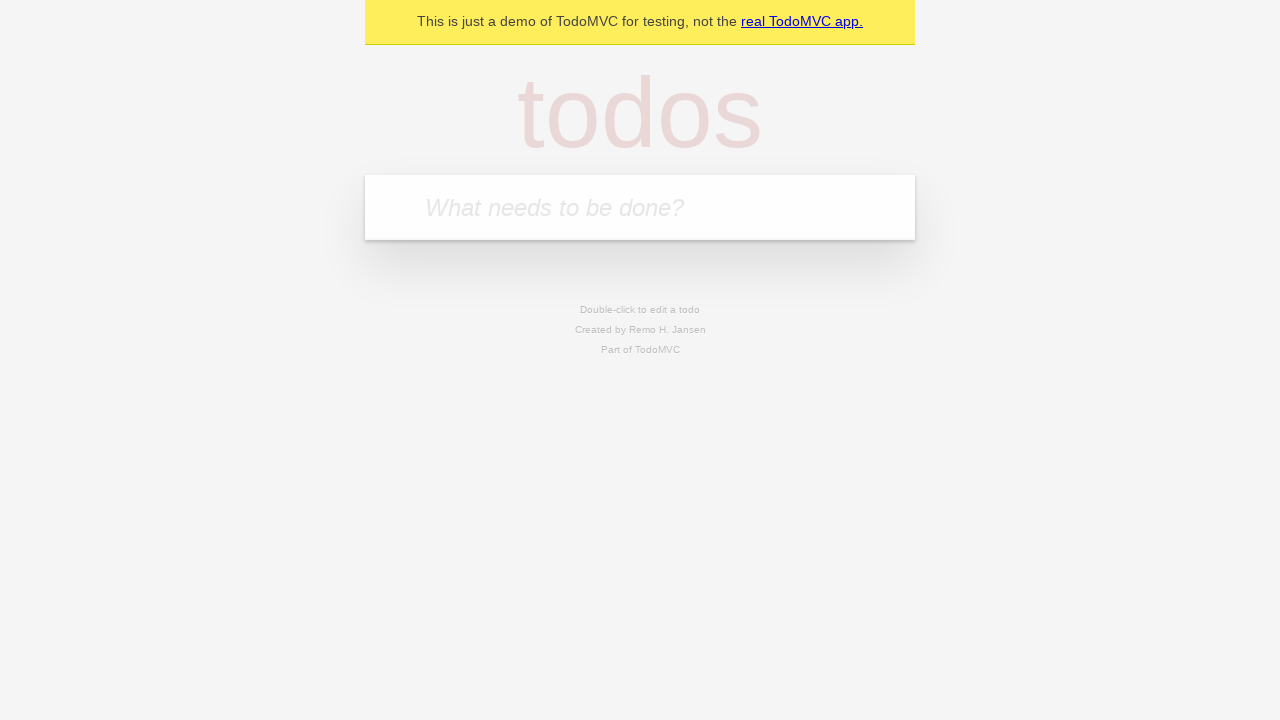

Filled input field with 'buy some cheese' on internal:attr=[placeholder="What needs to be done?"i]
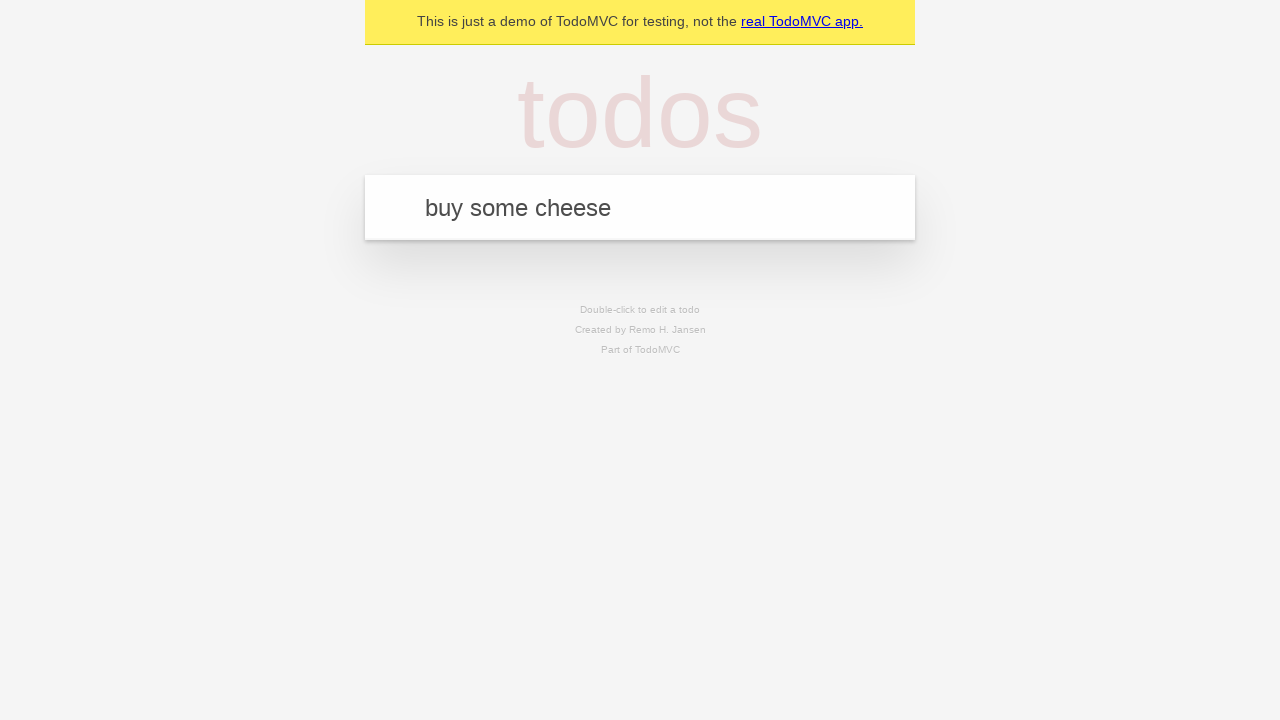

Pressed Enter to create first todo item on internal:attr=[placeholder="What needs to be done?"i]
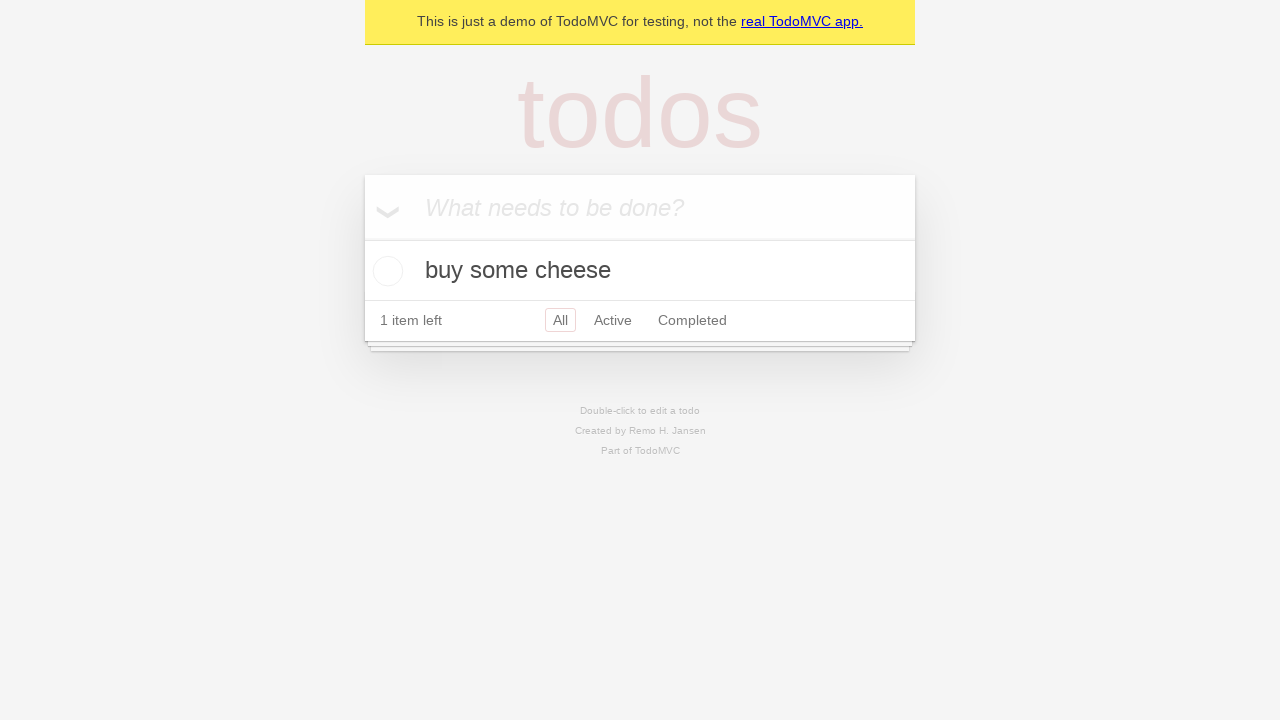

Filled input field with 'feed the cat' on internal:attr=[placeholder="What needs to be done?"i]
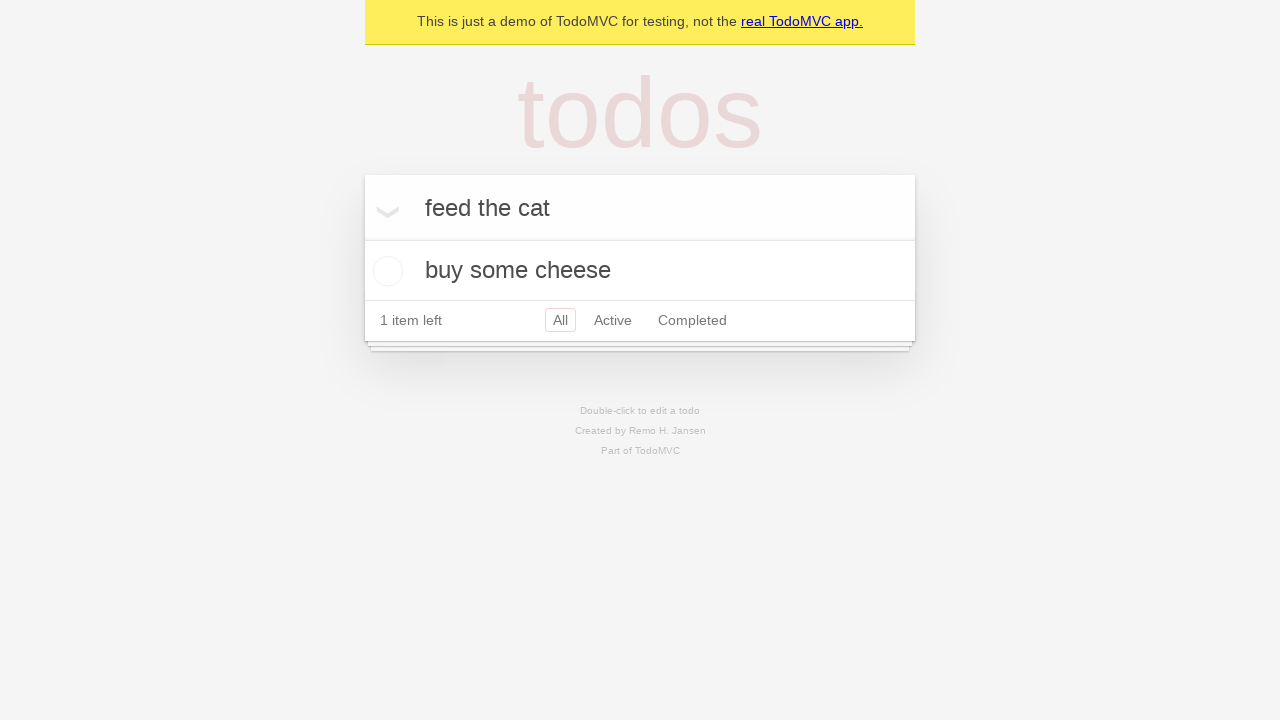

Pressed Enter to create second todo item on internal:attr=[placeholder="What needs to be done?"i]
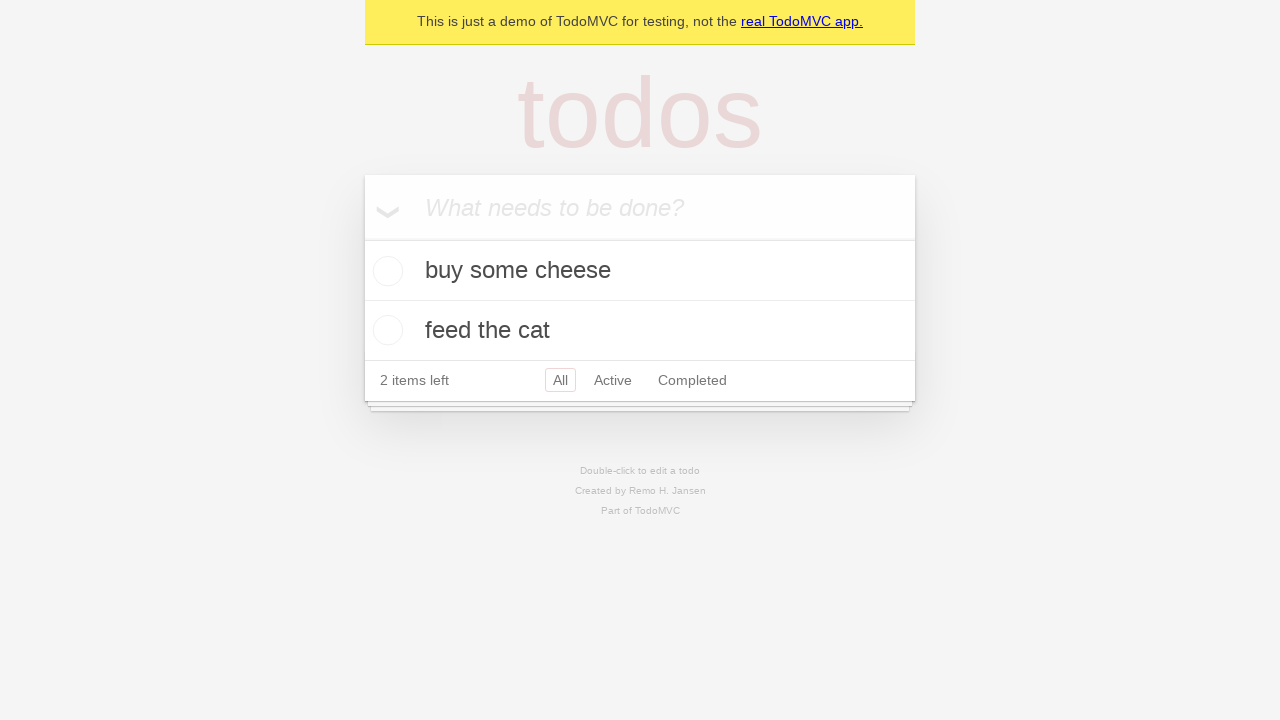

Located the first todo item
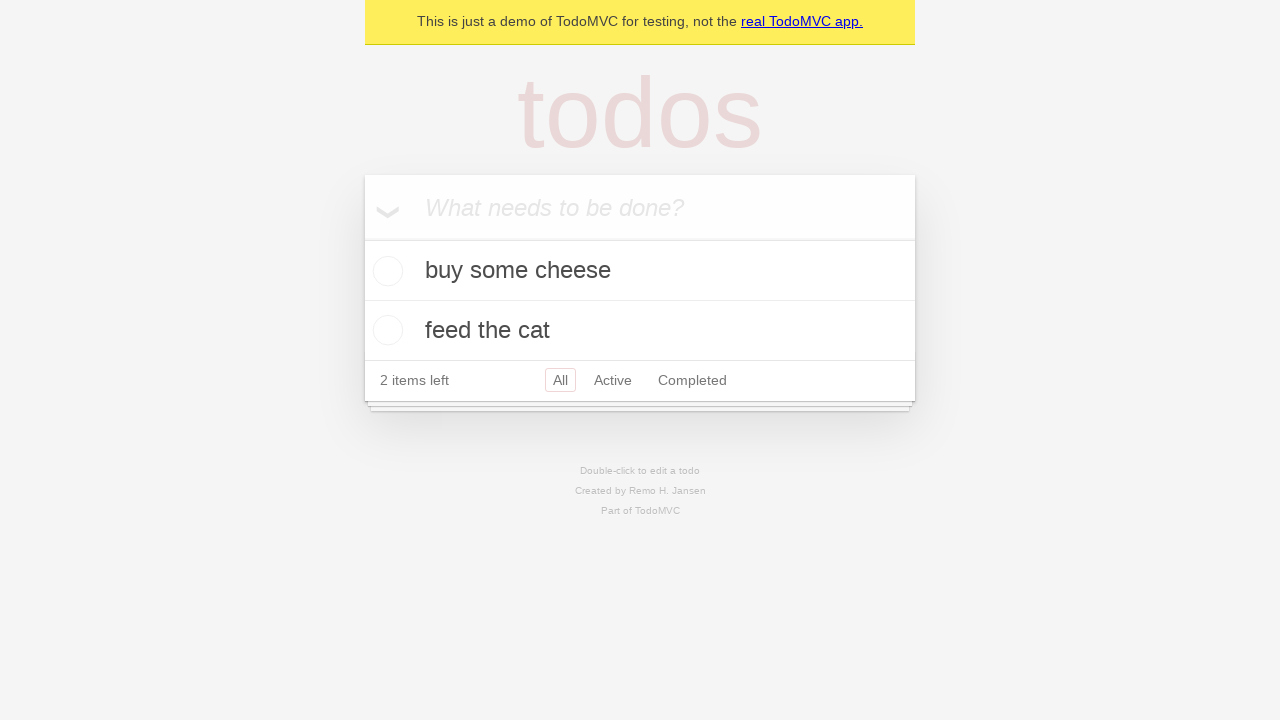

Located the checkbox for the first todo item
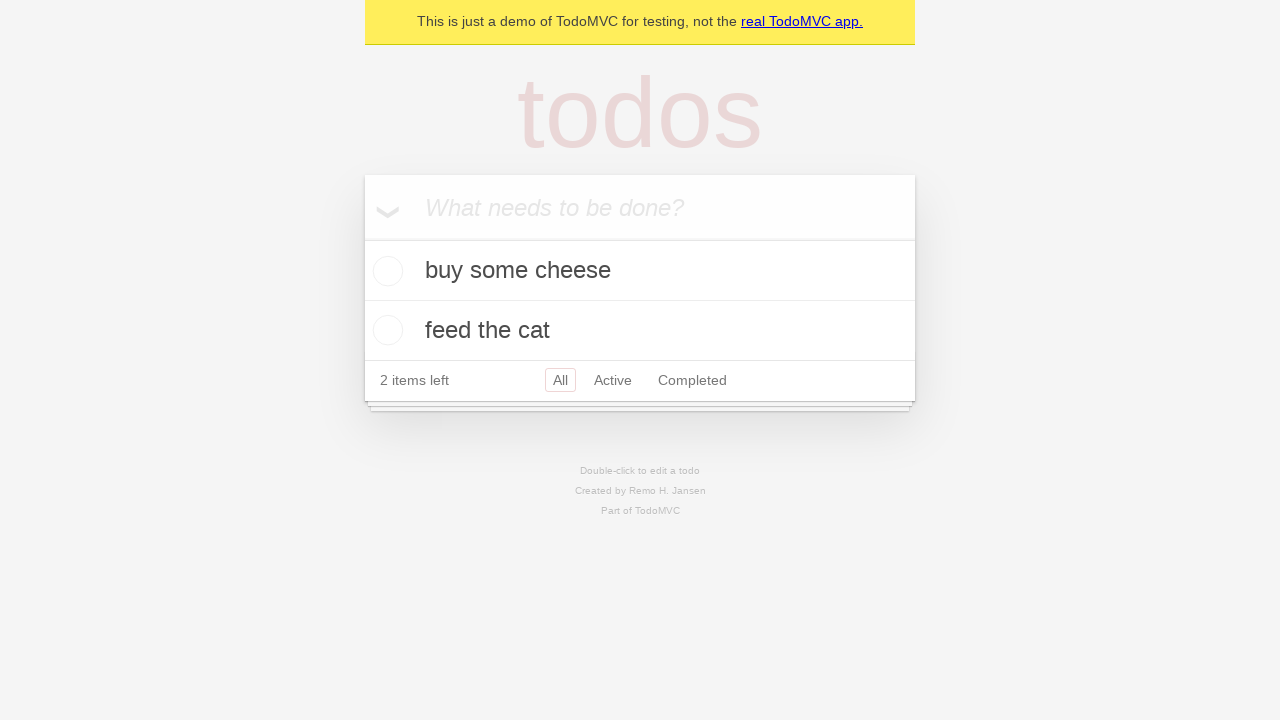

Checked the checkbox to mark first item as complete at (385, 271) on internal:testid=[data-testid="todo-item"s] >> nth=0 >> internal:role=checkbox
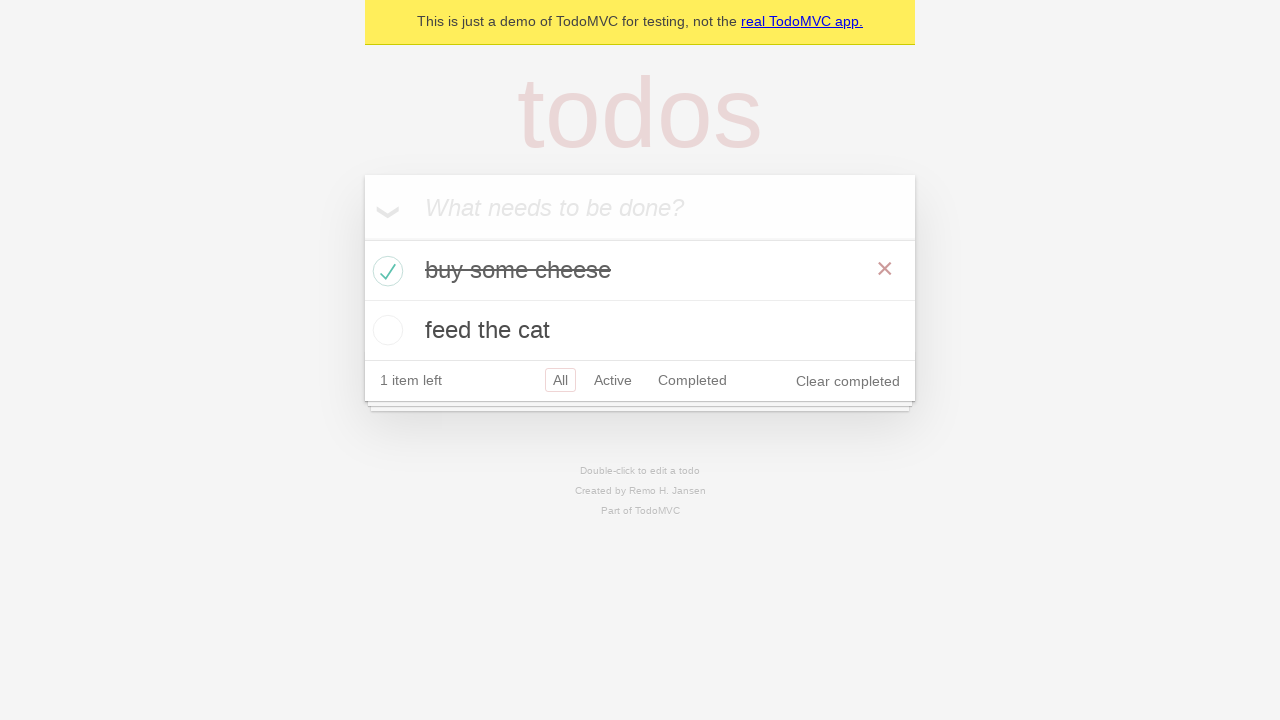

Unchecked the checkbox to mark first item as incomplete at (385, 271) on internal:testid=[data-testid="todo-item"s] >> nth=0 >> internal:role=checkbox
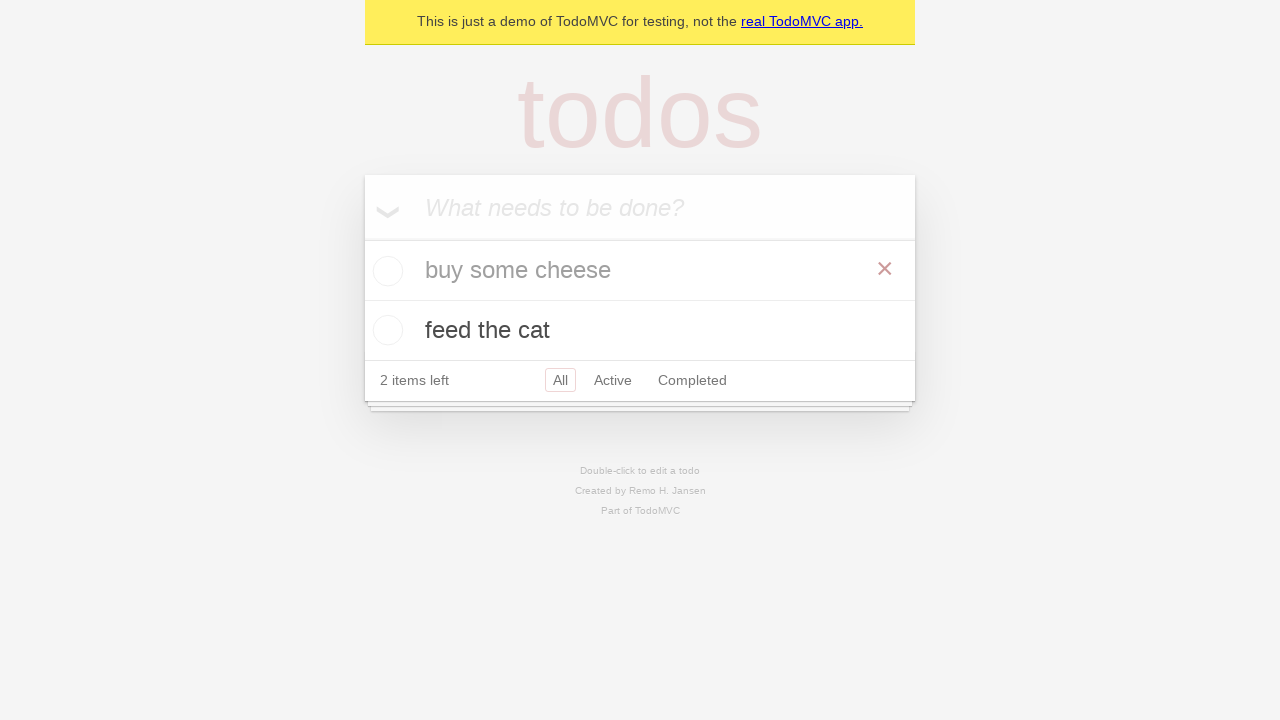

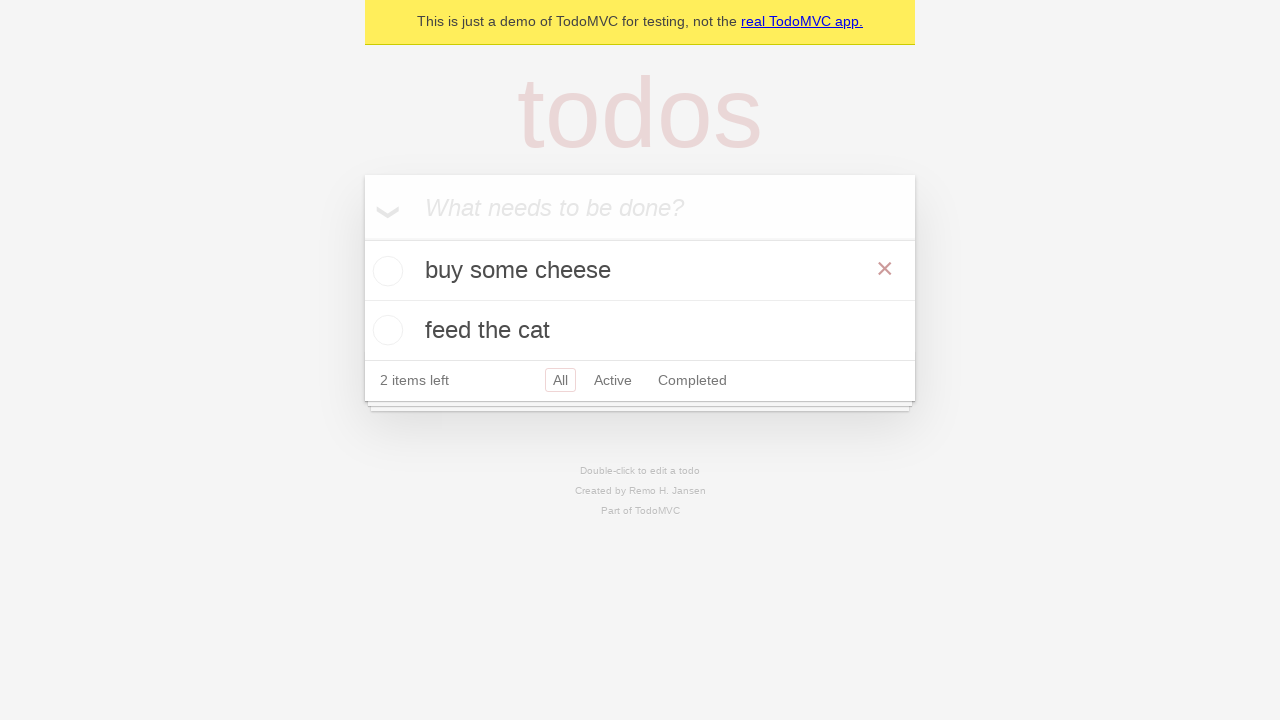